Tests file download functionality by clicking a download button and verifying the file is downloaded

Starting URL: http://demo.automationtesting.in/FileDownload.html#google_vignette

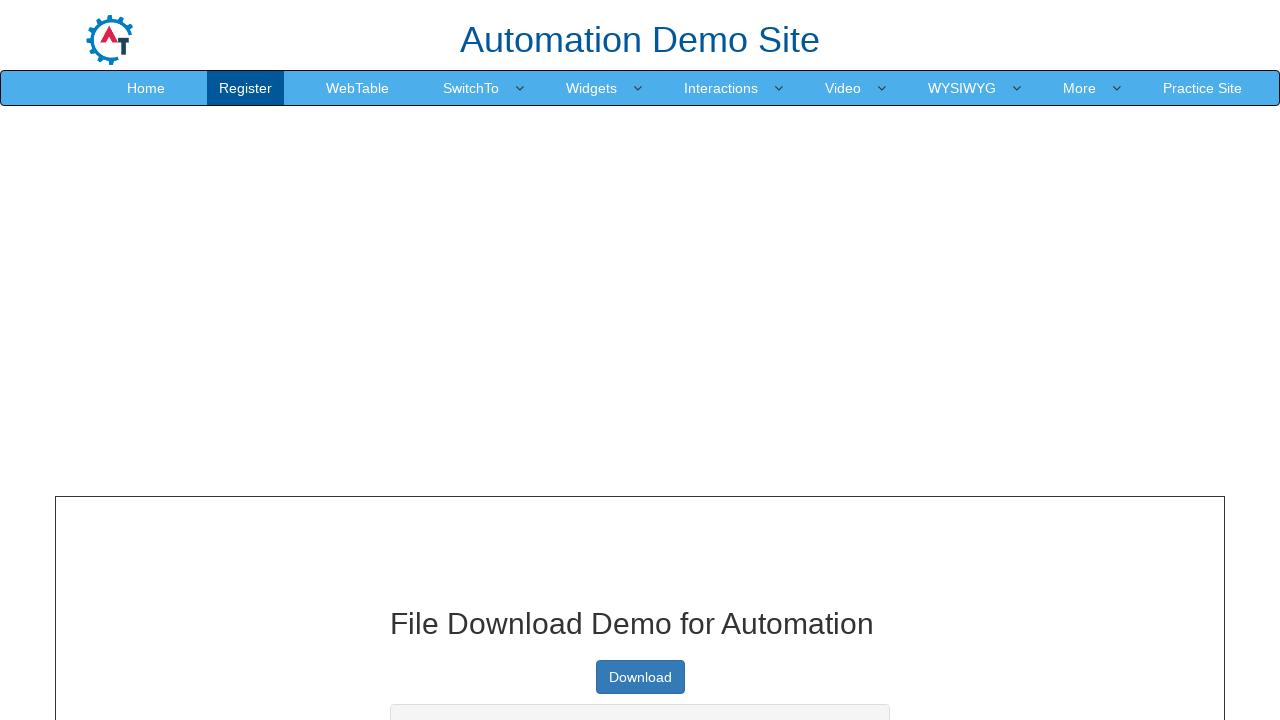

Clicked download button to initiate file download at (640, 677) on xpath=//a[@type='button']
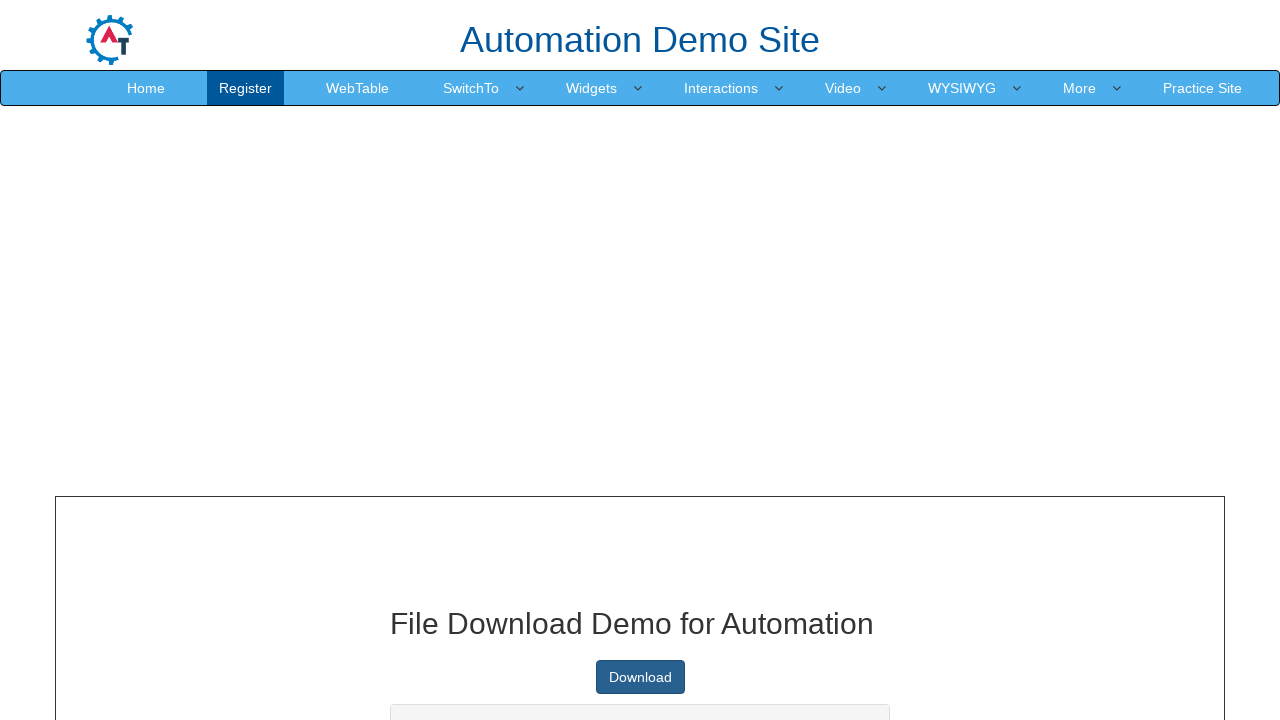

Waited 5 seconds for download to complete
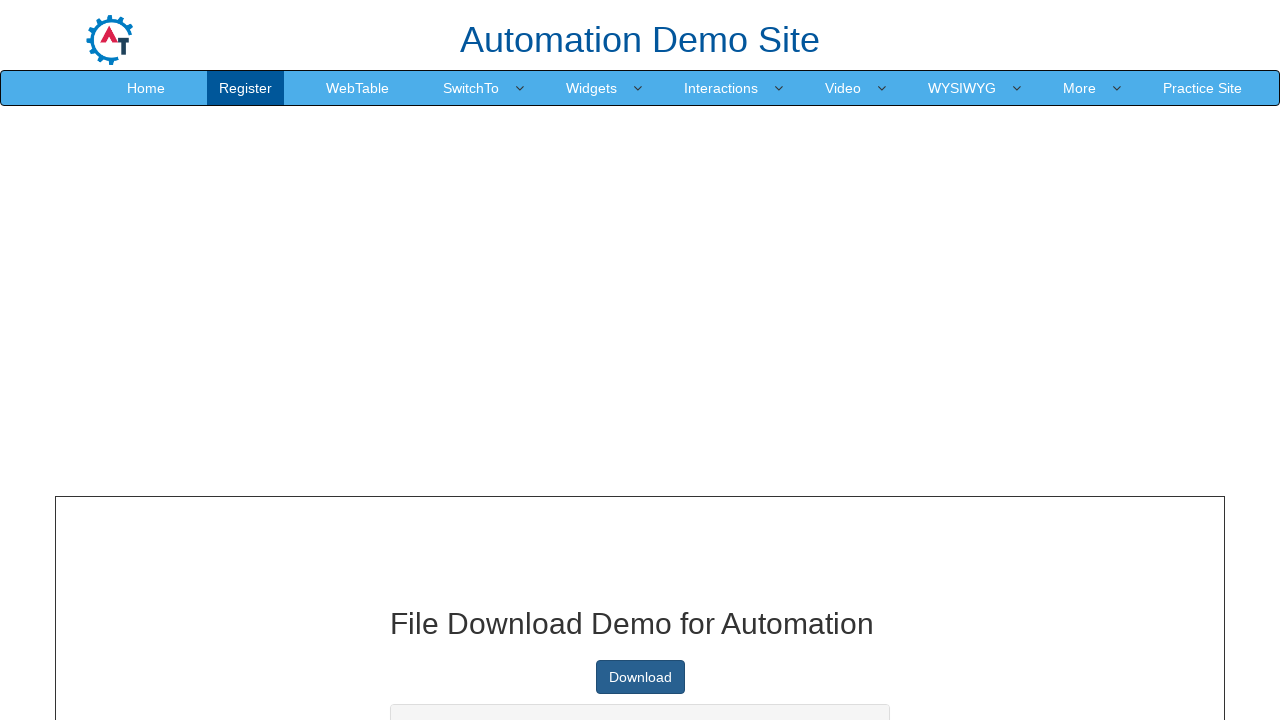

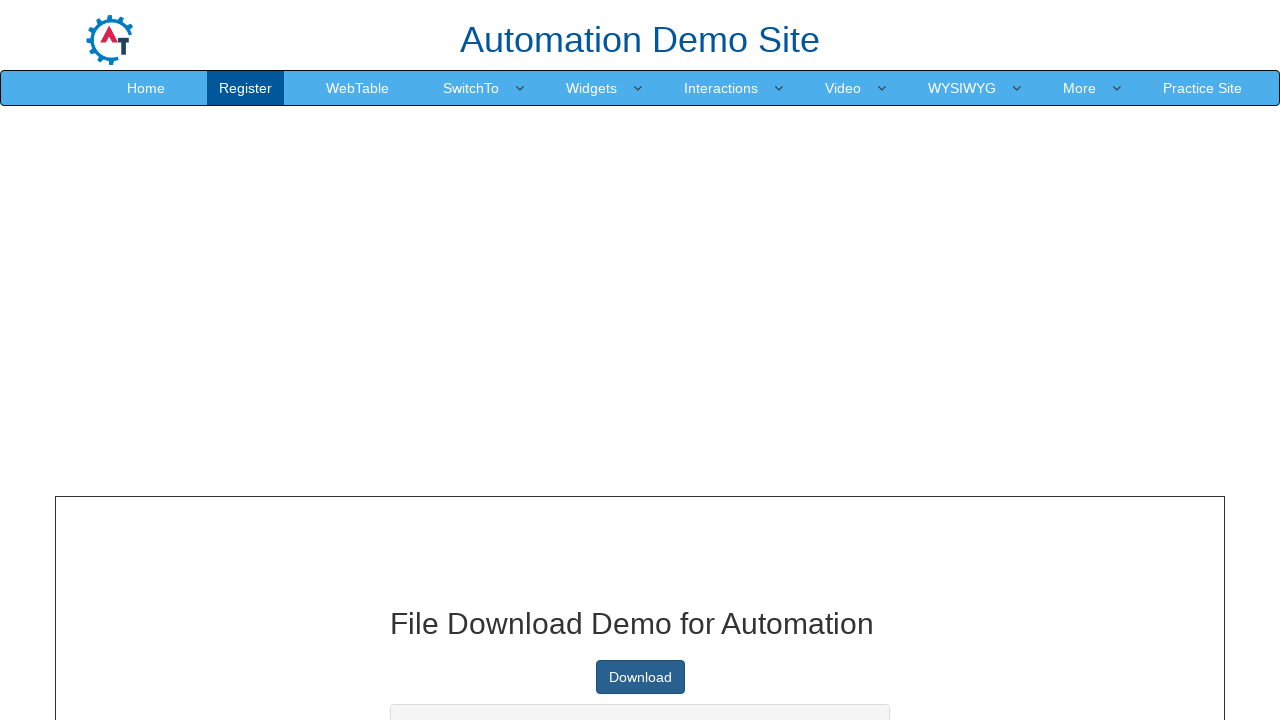